Tests the login error handling by entering incorrect credentials and verifying that the appropriate error message "Incorrect login or password" is displayed.

Starting URL: https://login1.nextbasecrm.com/

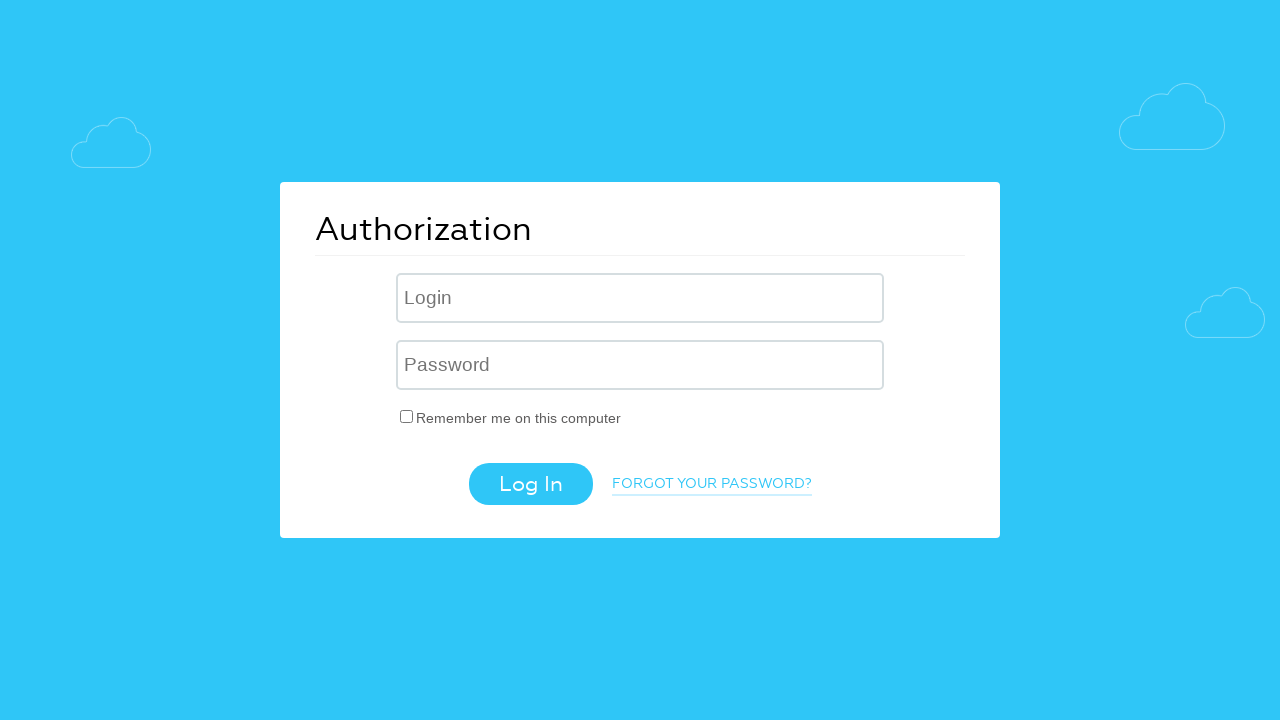

Filled username field with 'incorrect' on input[name='USER_LOGIN']
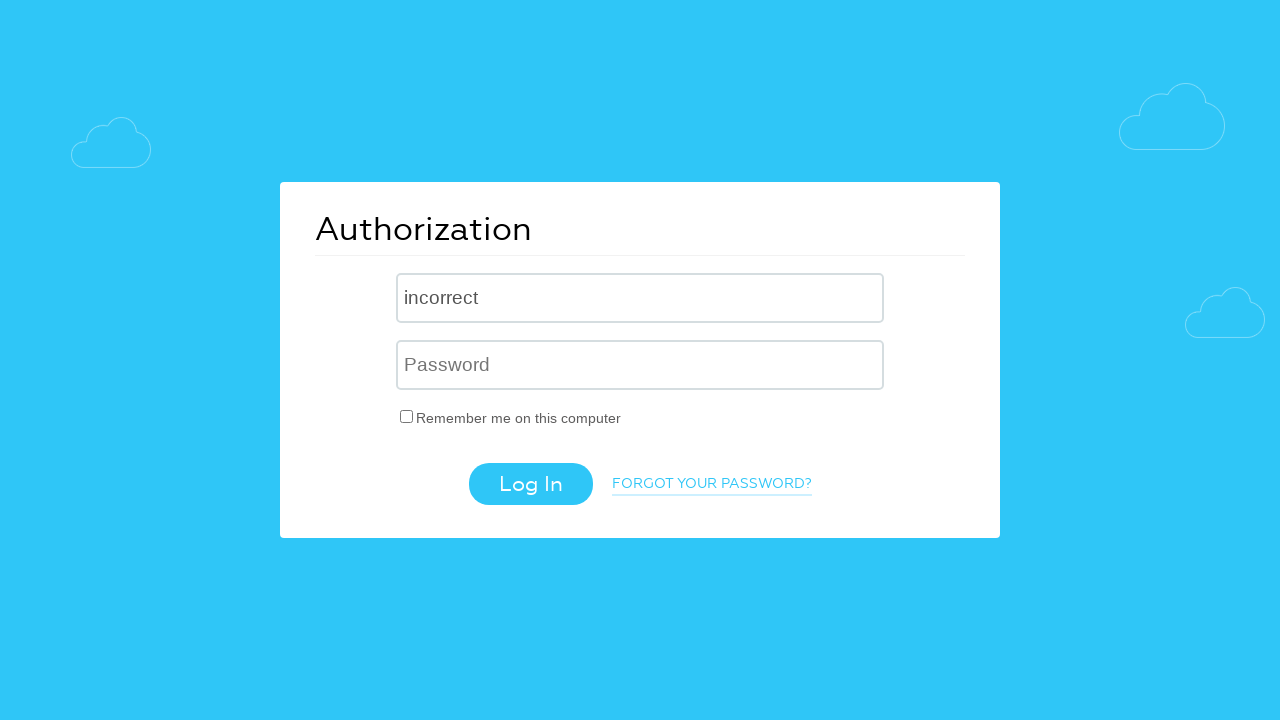

Filled password field with 'incorrect' on input[name='USER_PASSWORD']
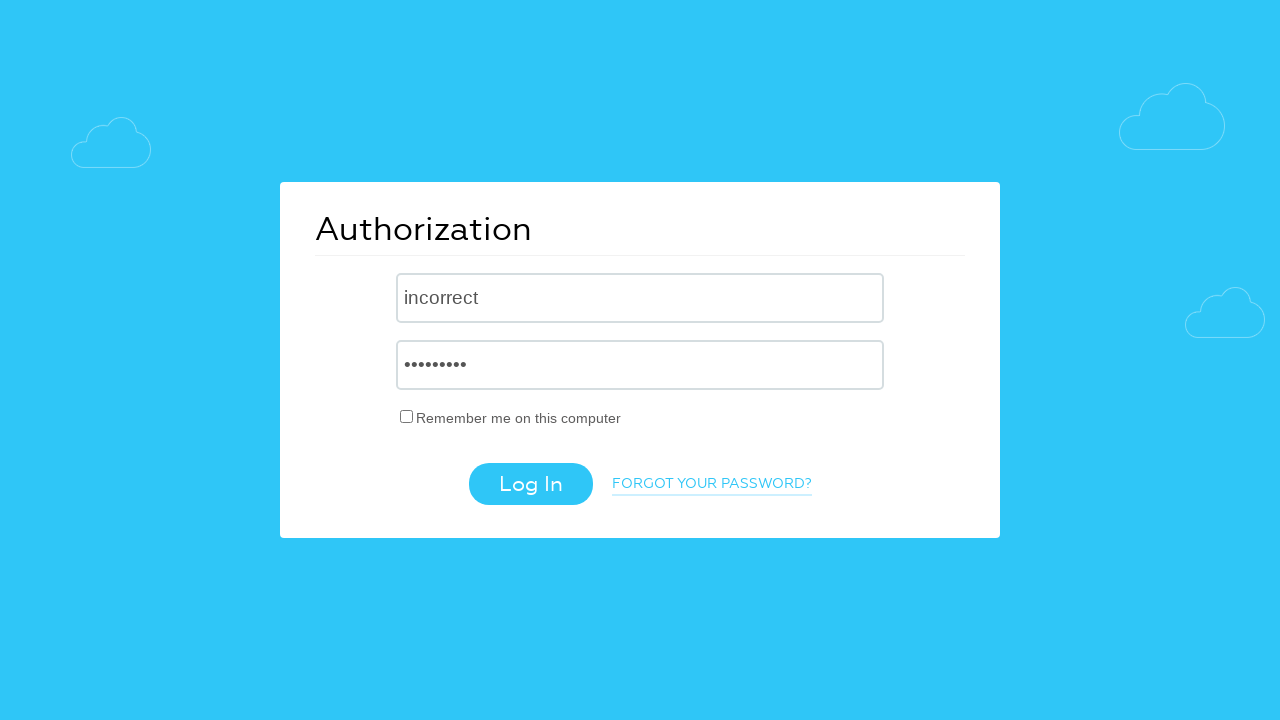

Clicked login button at (530, 484) on .login-btn
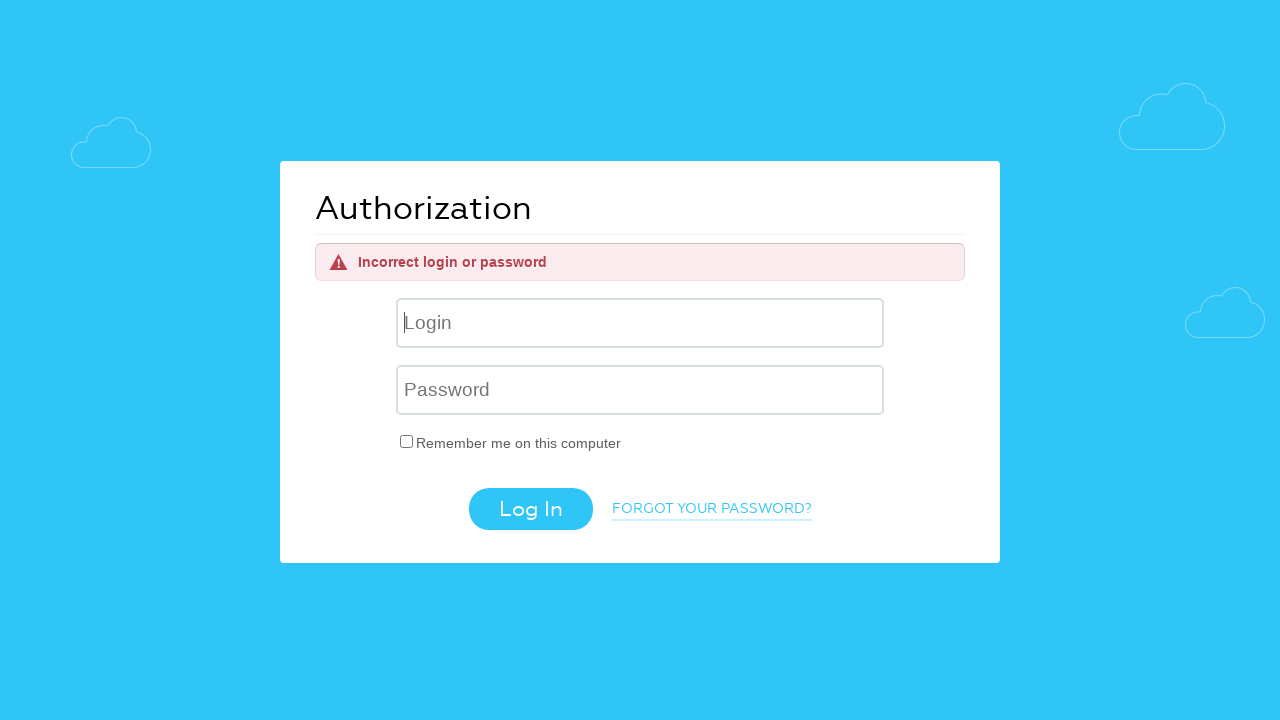

Error message element appeared
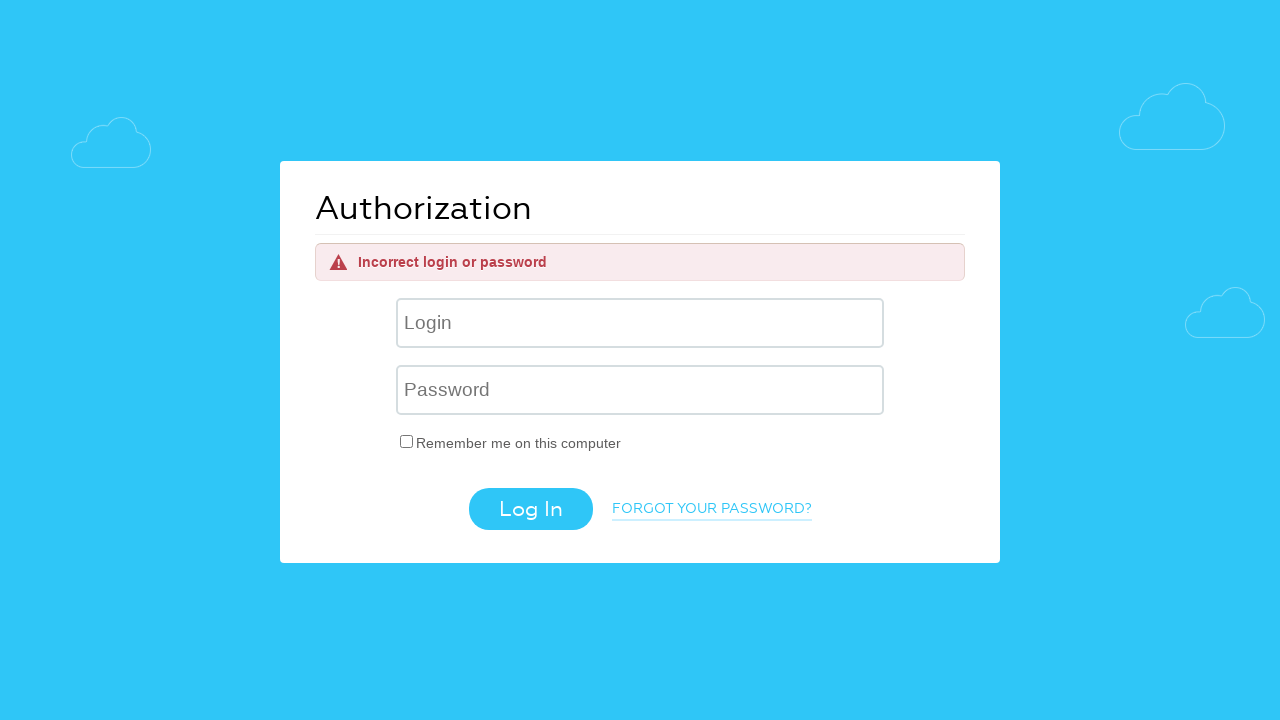

Located error message element
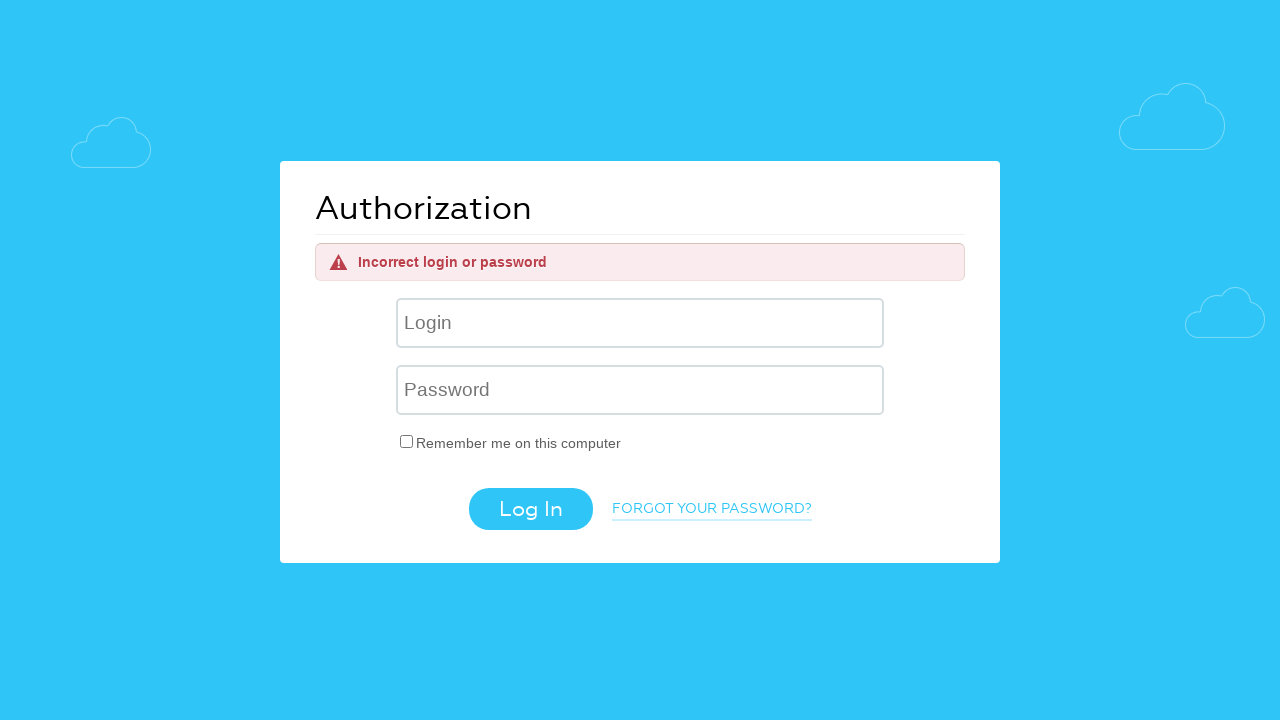

Verified error message text is 'Incorrect login or password'
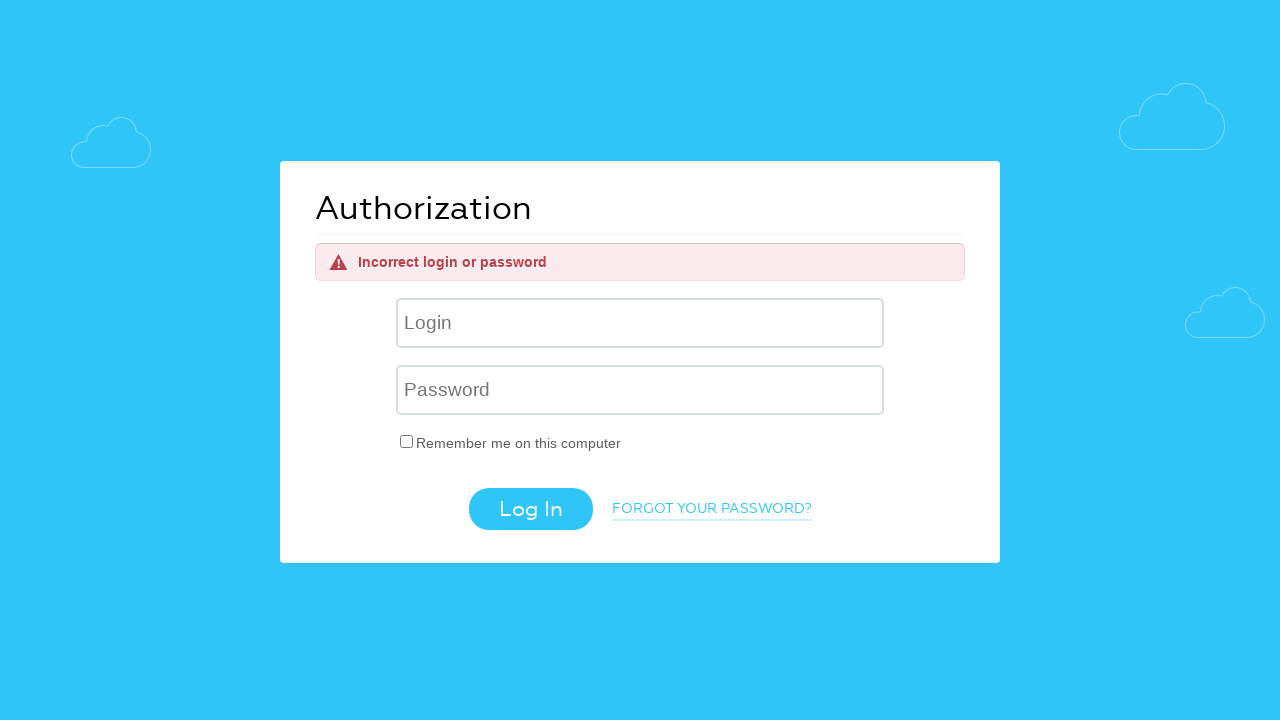

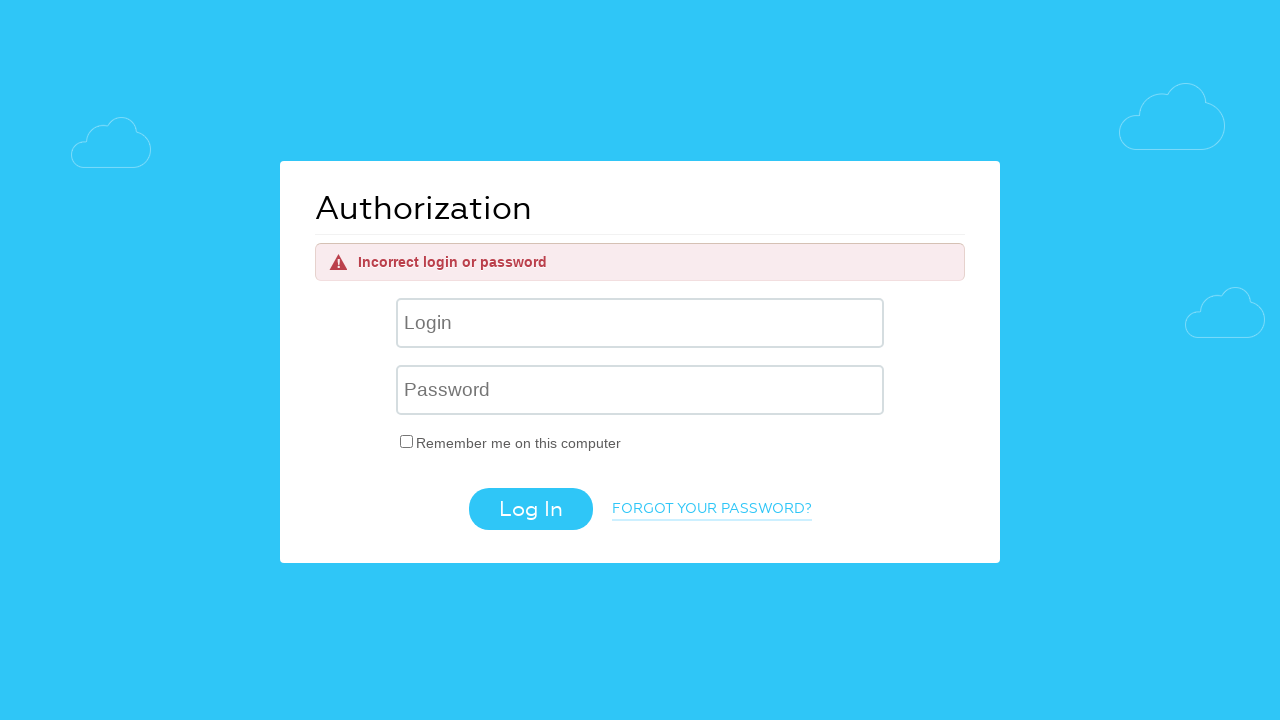